Tests form interactions on an automation practice page by clicking a checkbox, selecting its value in a dropdown, entering it in a text field, and handling a JavaScript alert.

Starting URL: https://rahulshettyacademy.com/AutomationPractice/

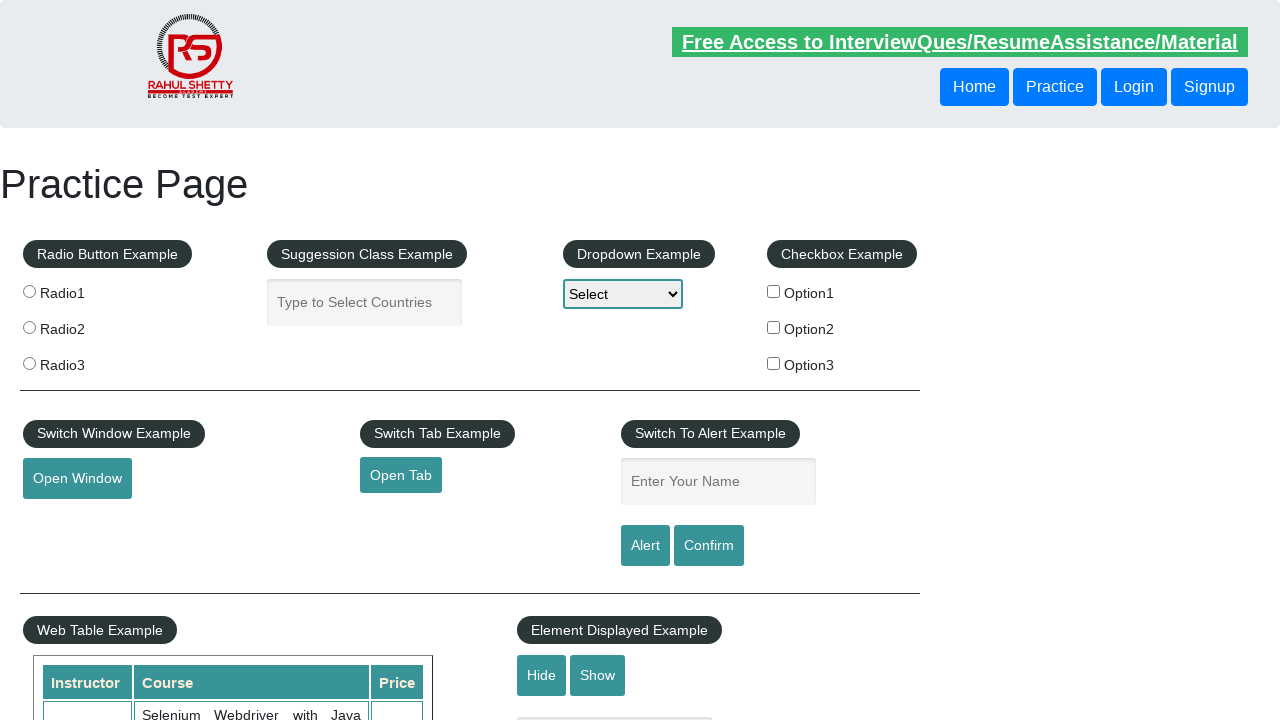

Clicked the first checkbox option at (774, 291) on #checkBoxOption1
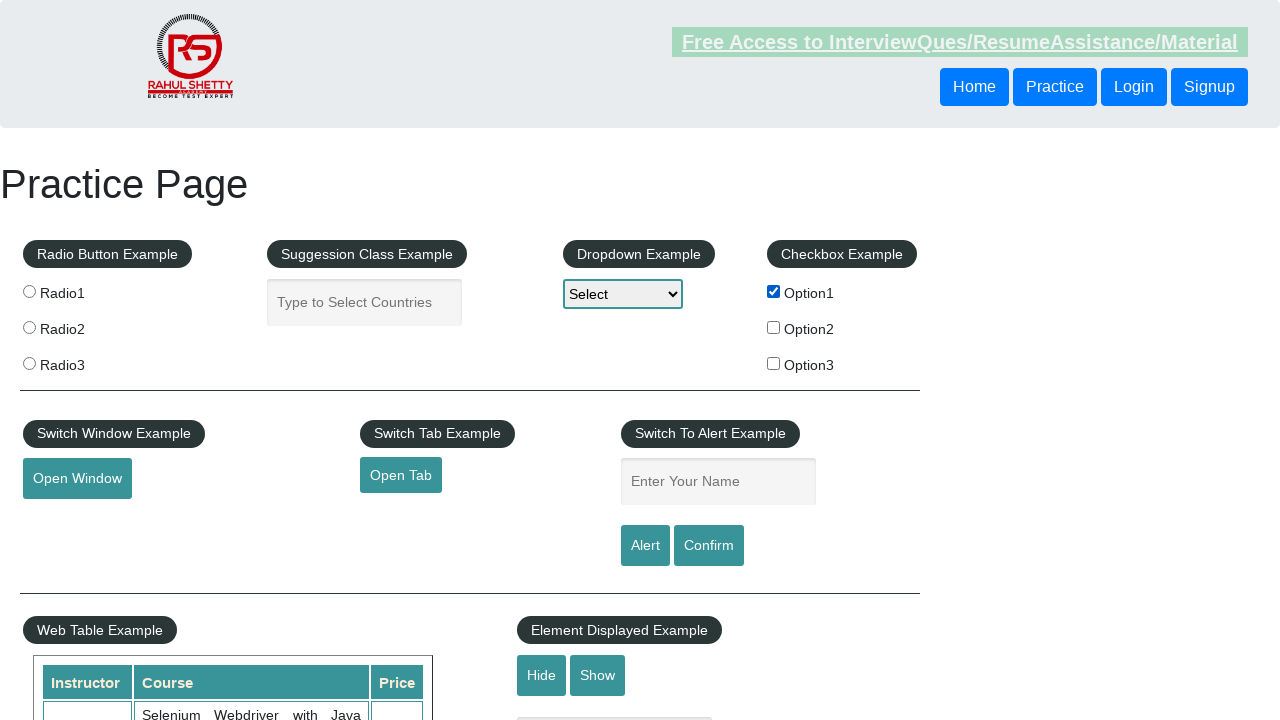

Retrieved checkbox value: option1
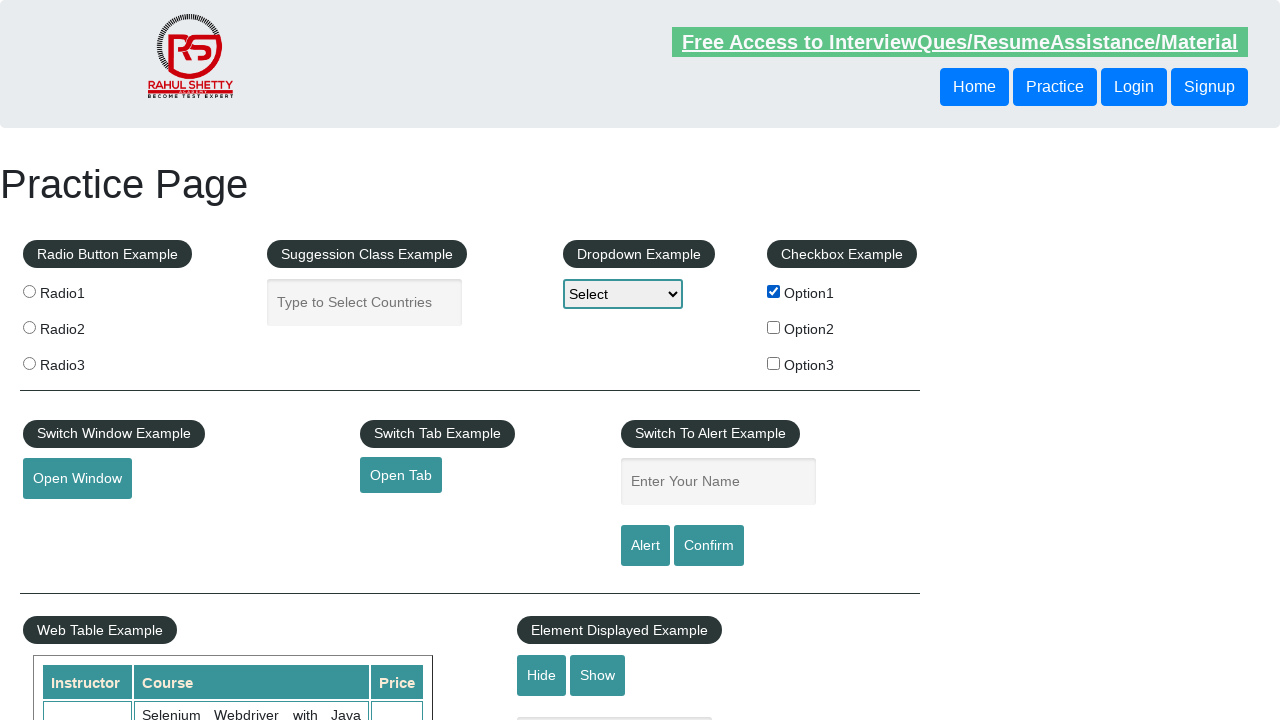

Selected 'option1' in the dropdown on #dropdown-class-example
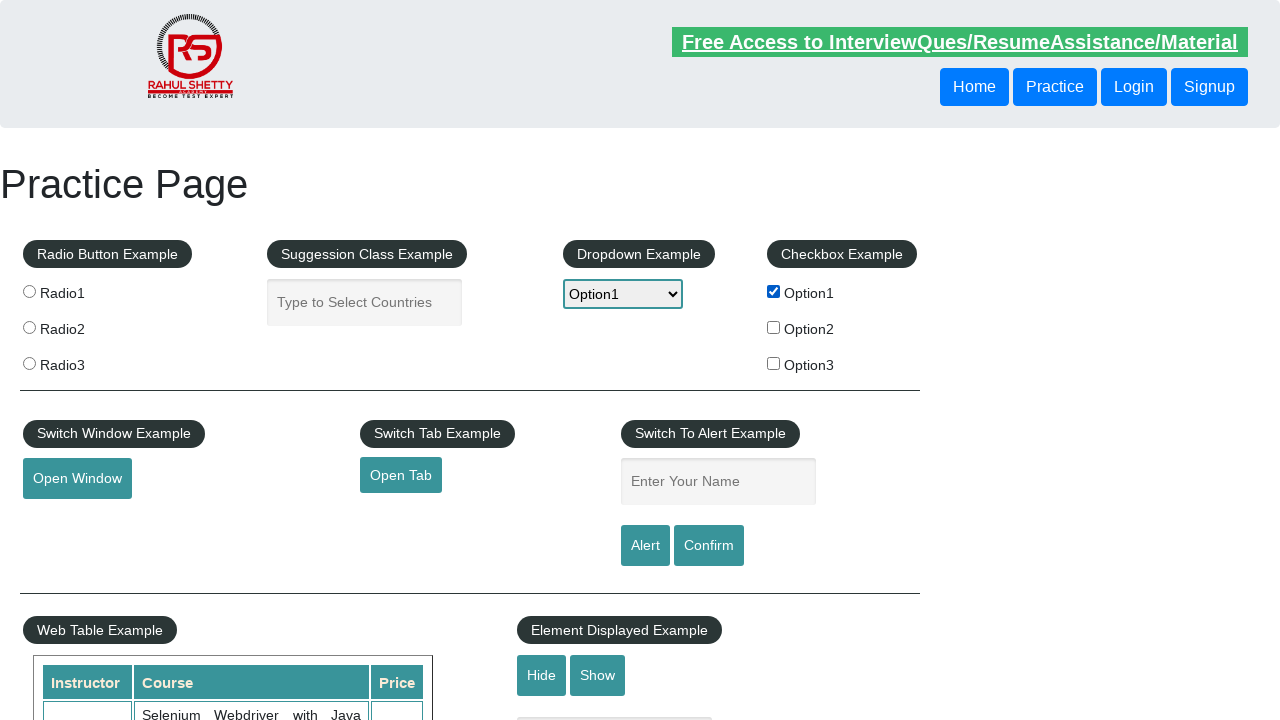

Filled name field with 'option1' on #name
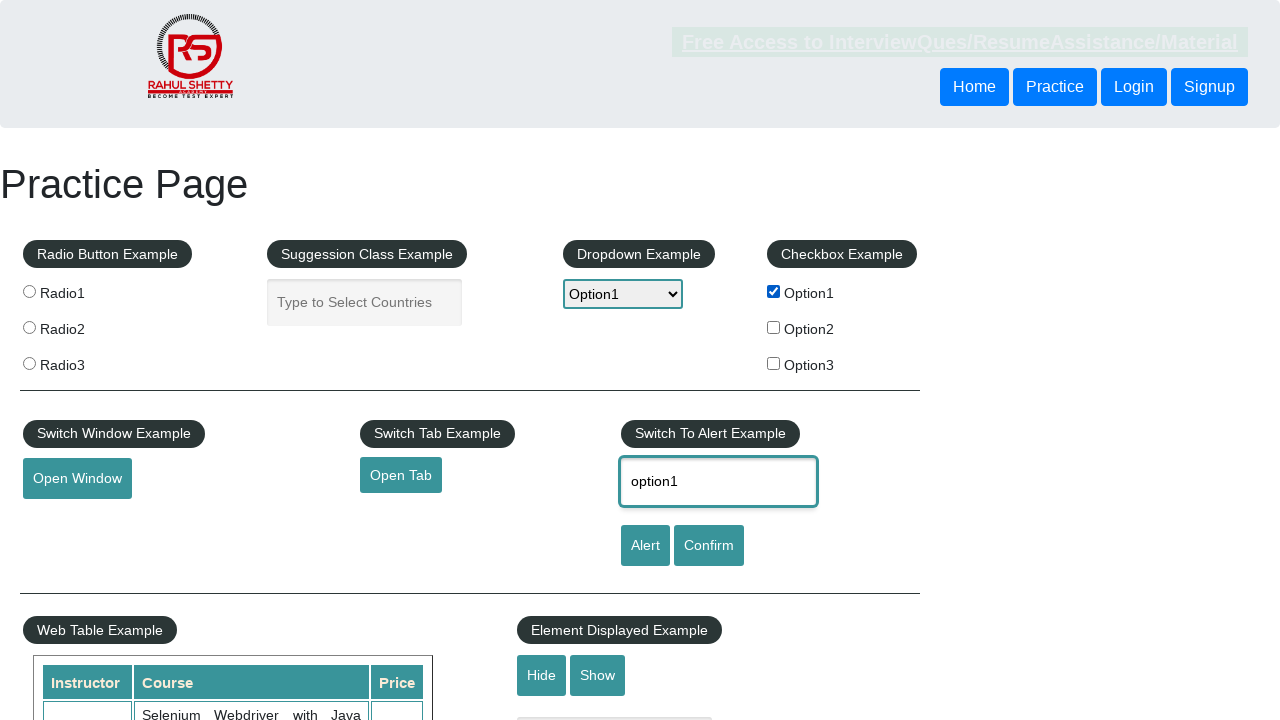

Set up dialog handler to accept alerts
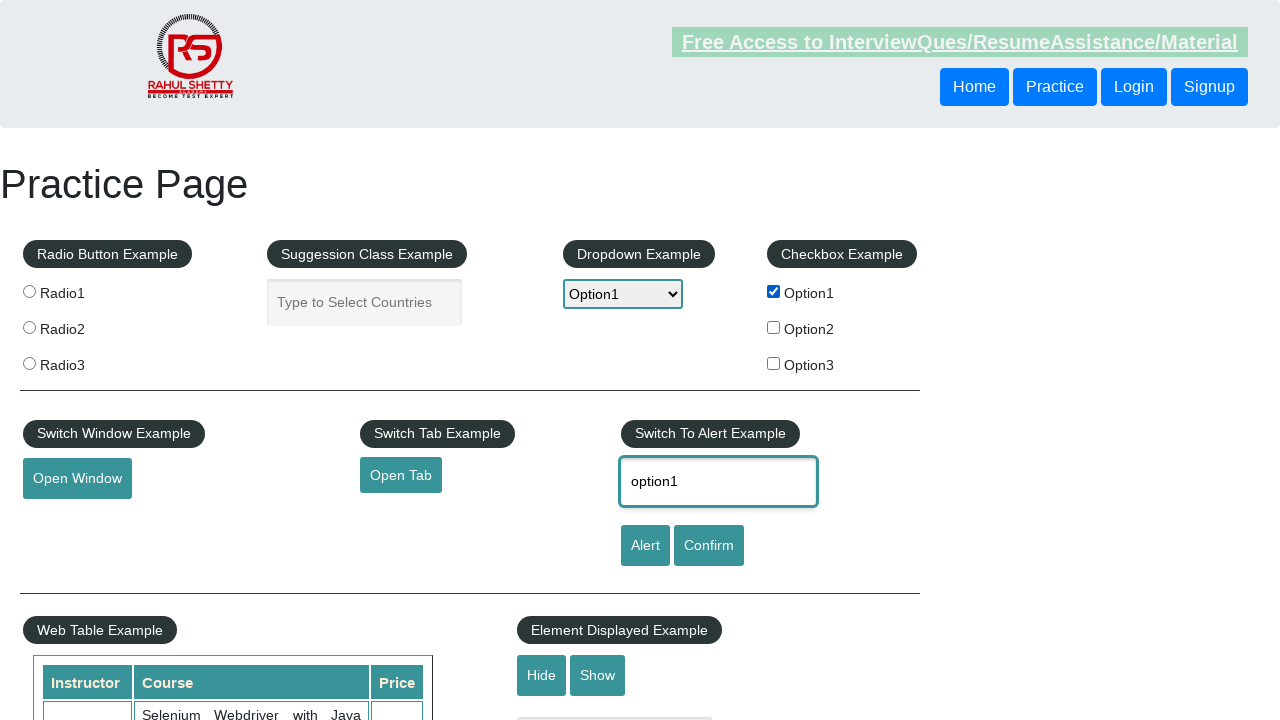

Clicked the alert button at (645, 546) on #alertbtn
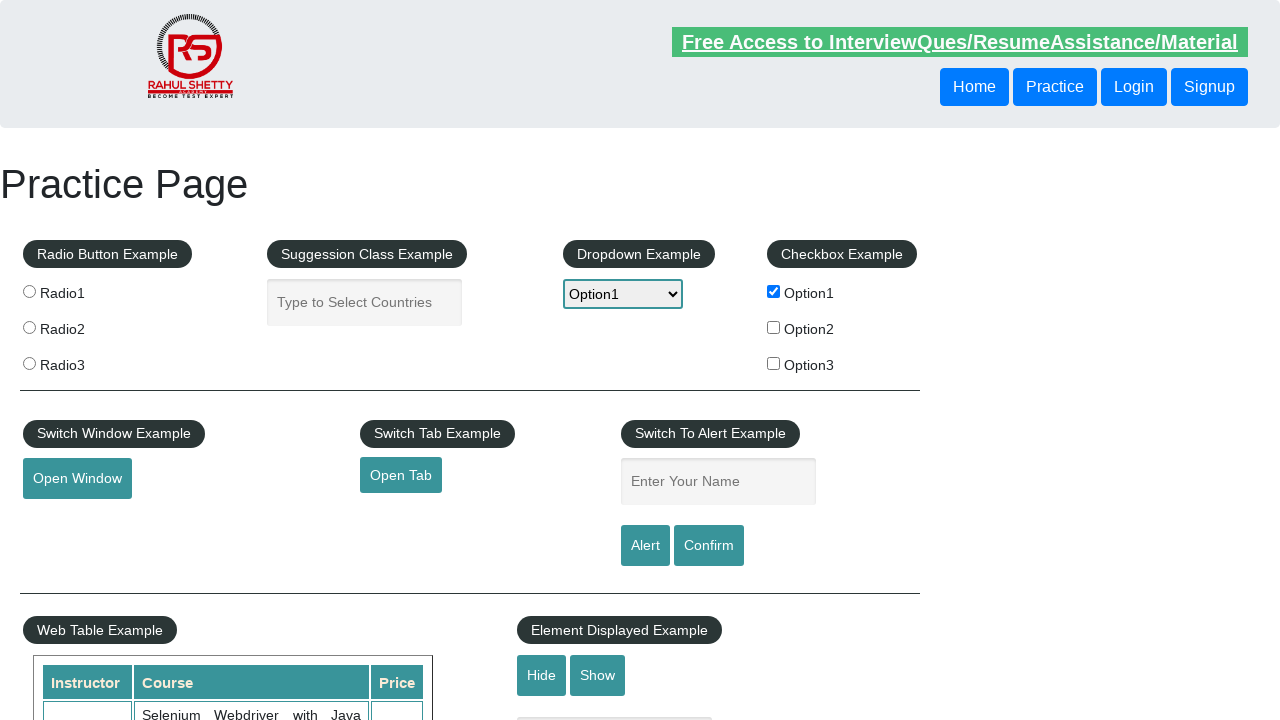

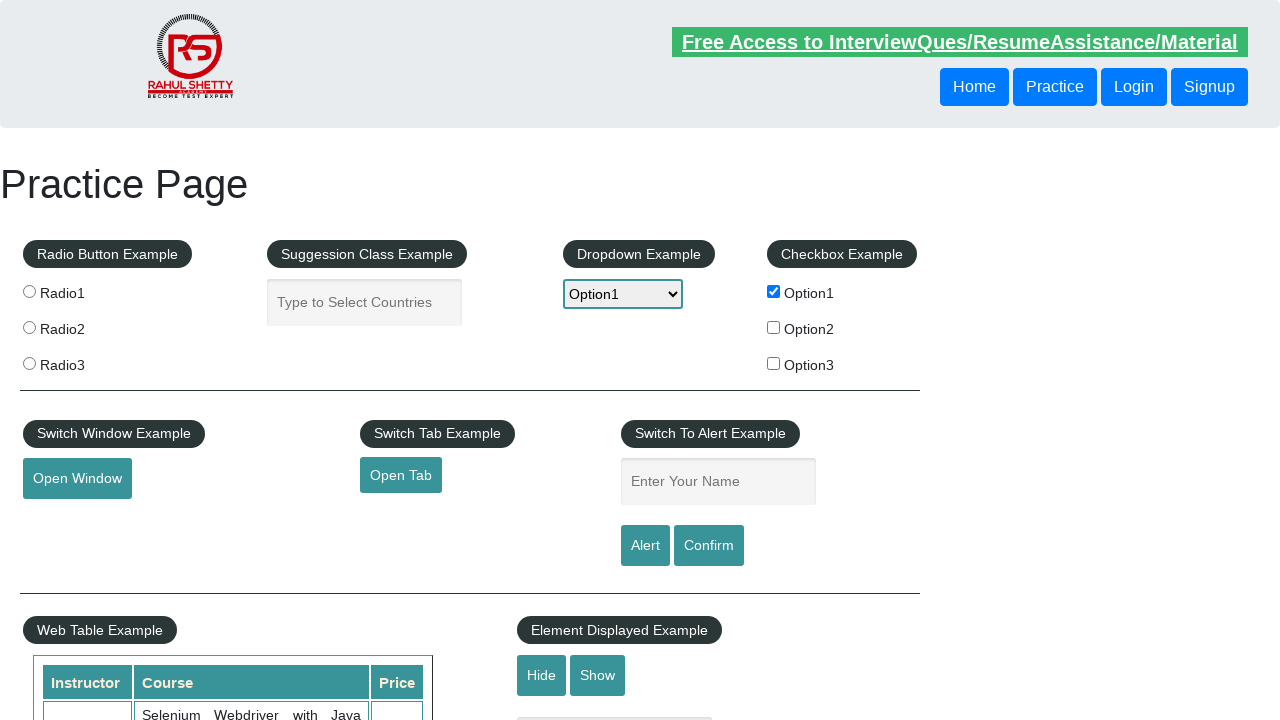